Tests drag and drop functionality by dragging element A to position B and verifying the elements have swapped positions

Starting URL: https://the-internet.herokuapp.com/drag_and_drop

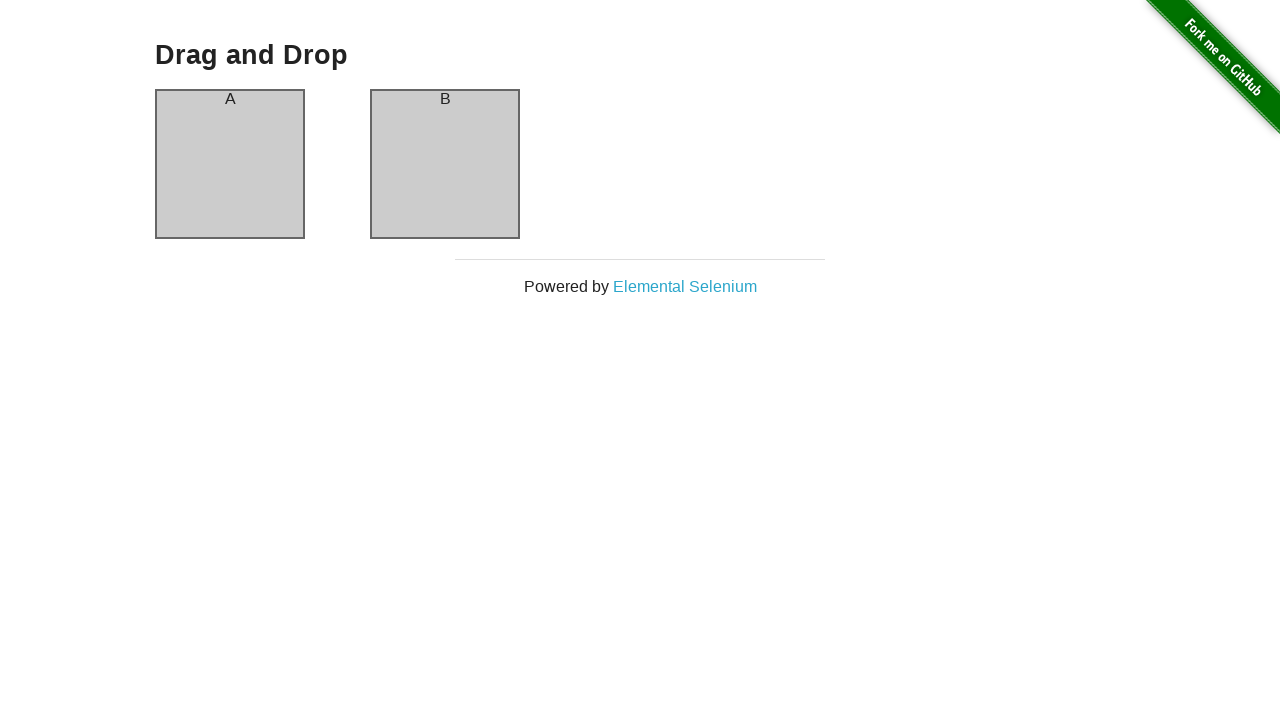

Located draggable element A
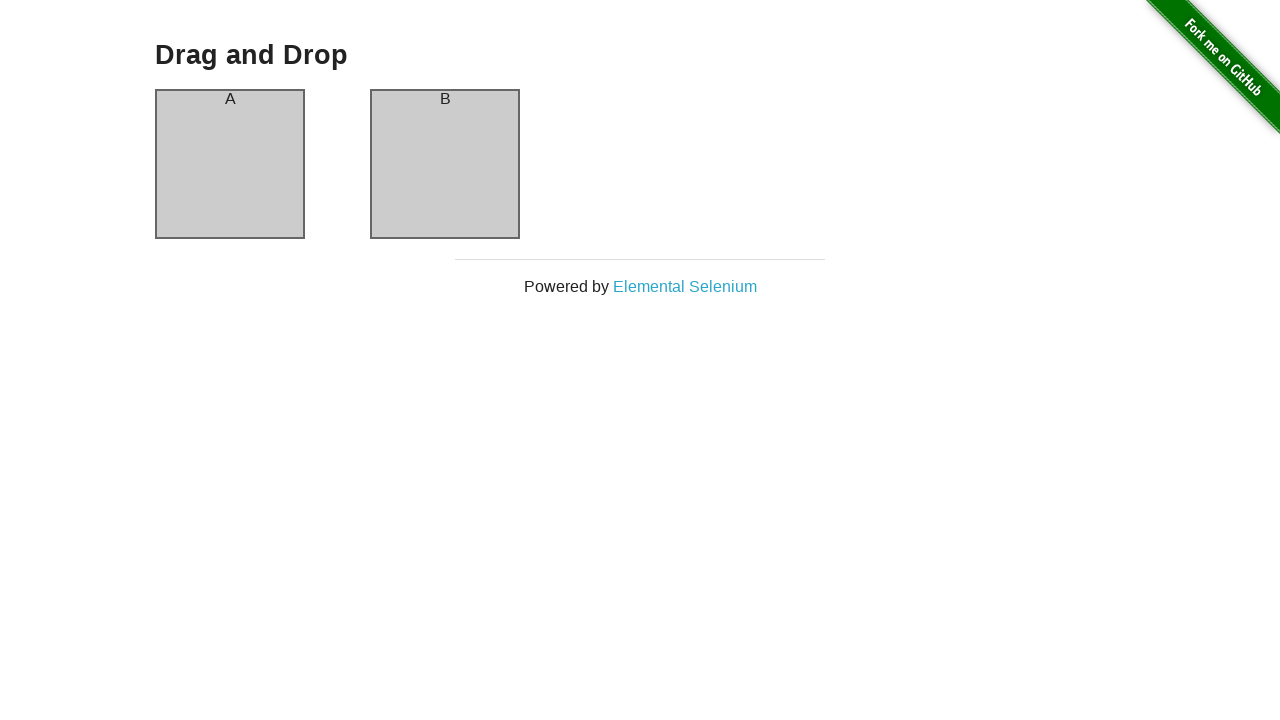

Located target element B
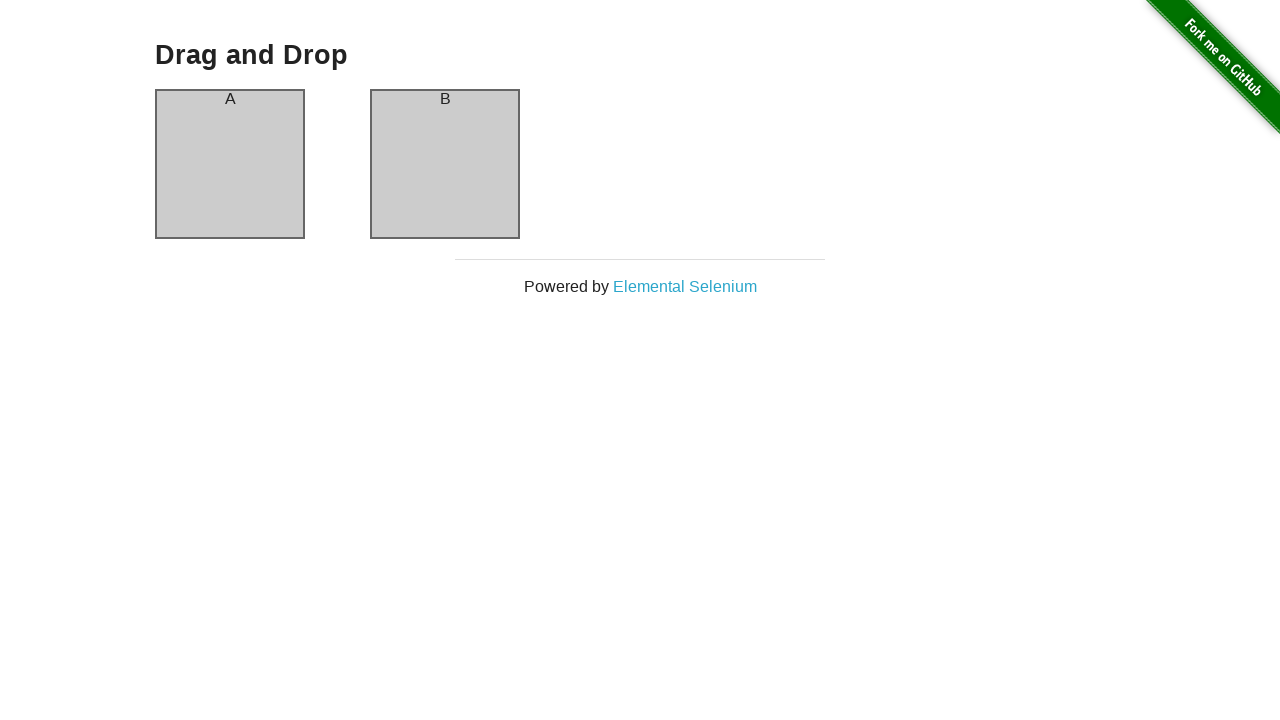

Dragged element A to element B's position at (445, 164)
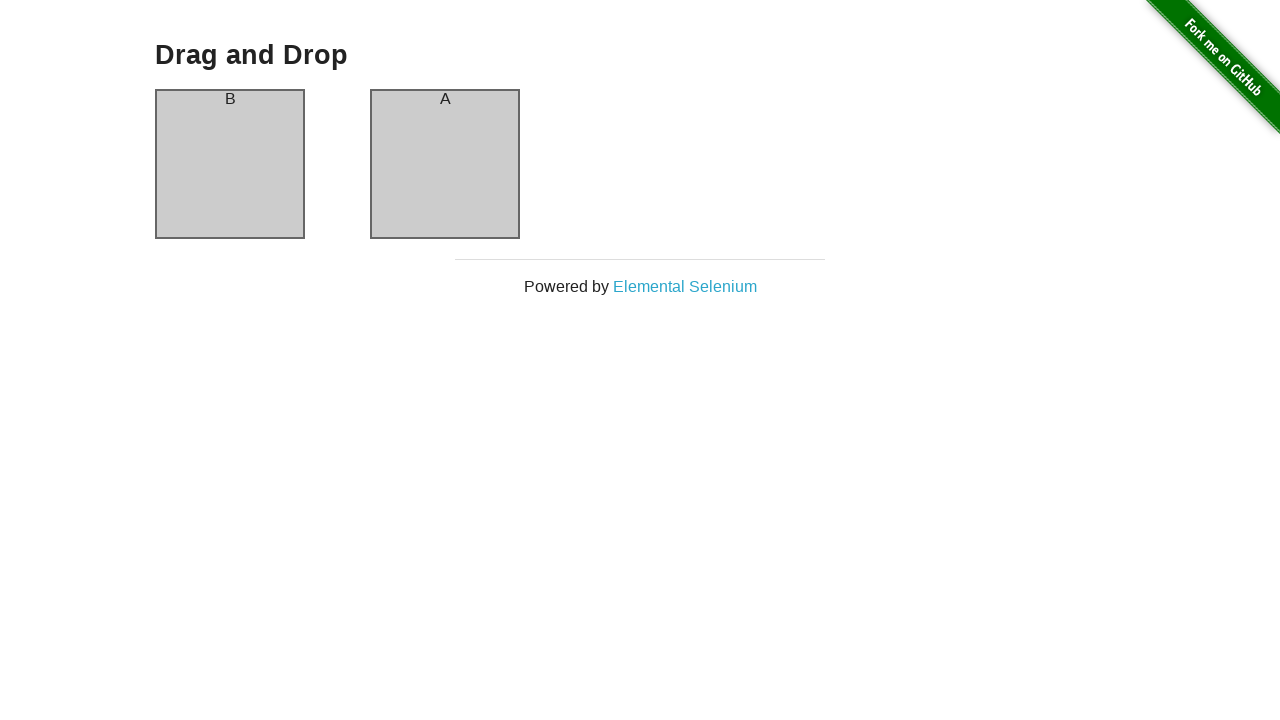

Column B header became visible after drag and drop
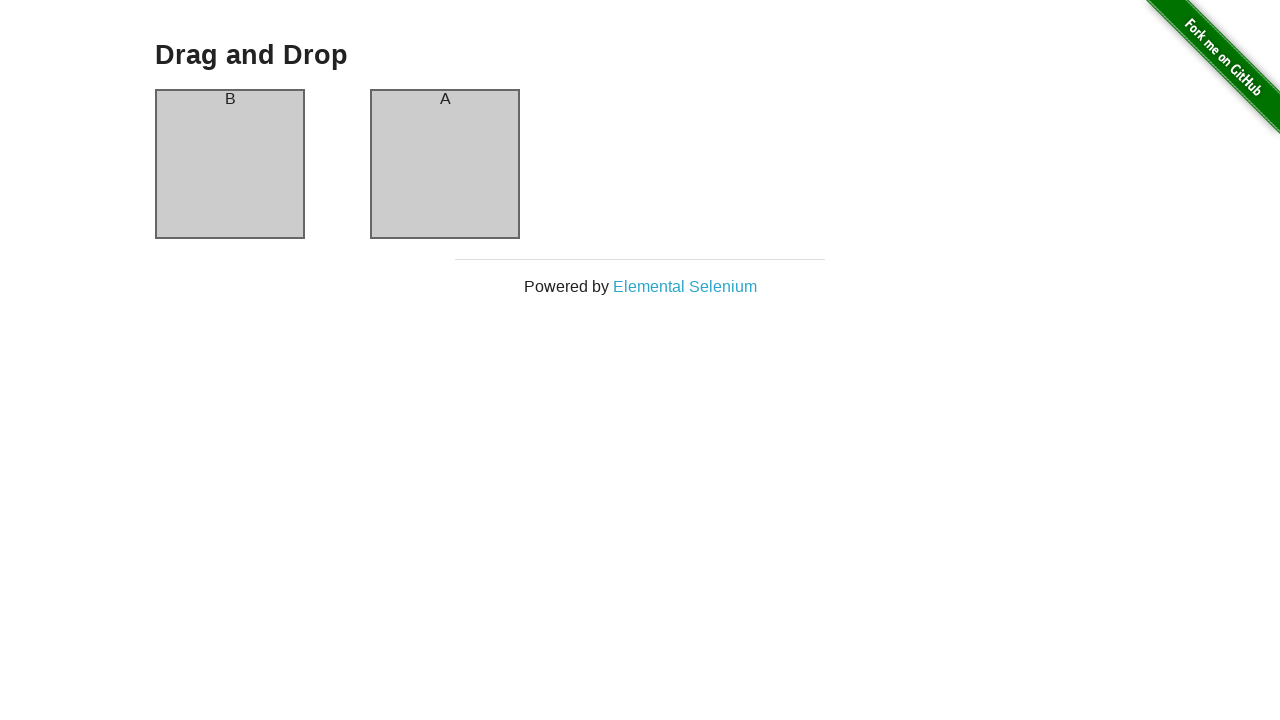

Verified that column B now contains header with text 'A' - drag and drop successful
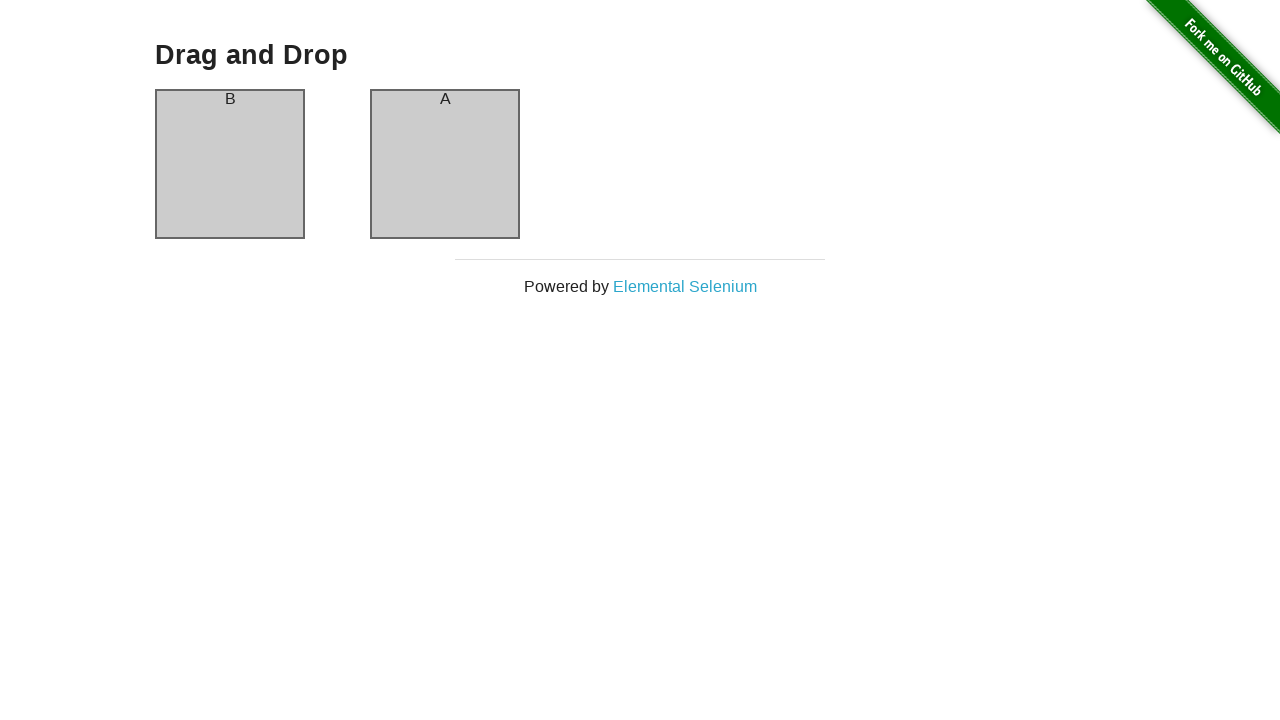

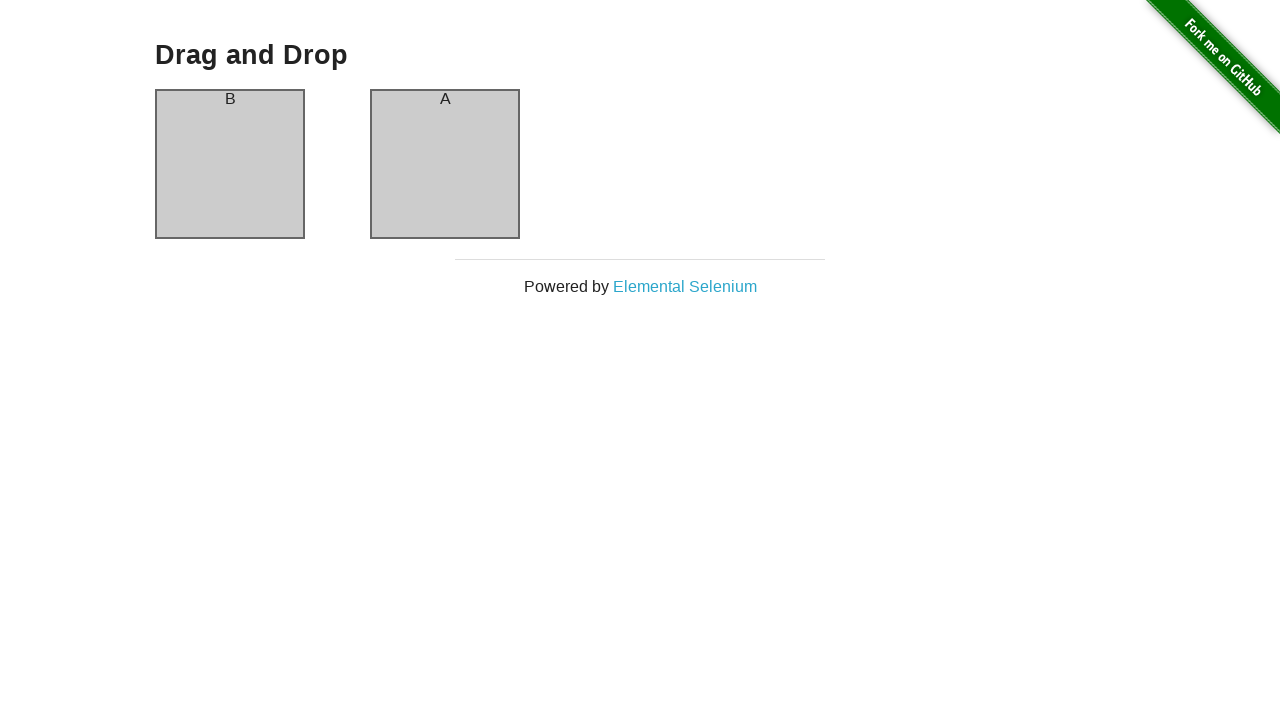